Tests filtering to display only active (not completed) items by clicking the Active filter link.

Starting URL: https://demo.playwright.dev/todomvc

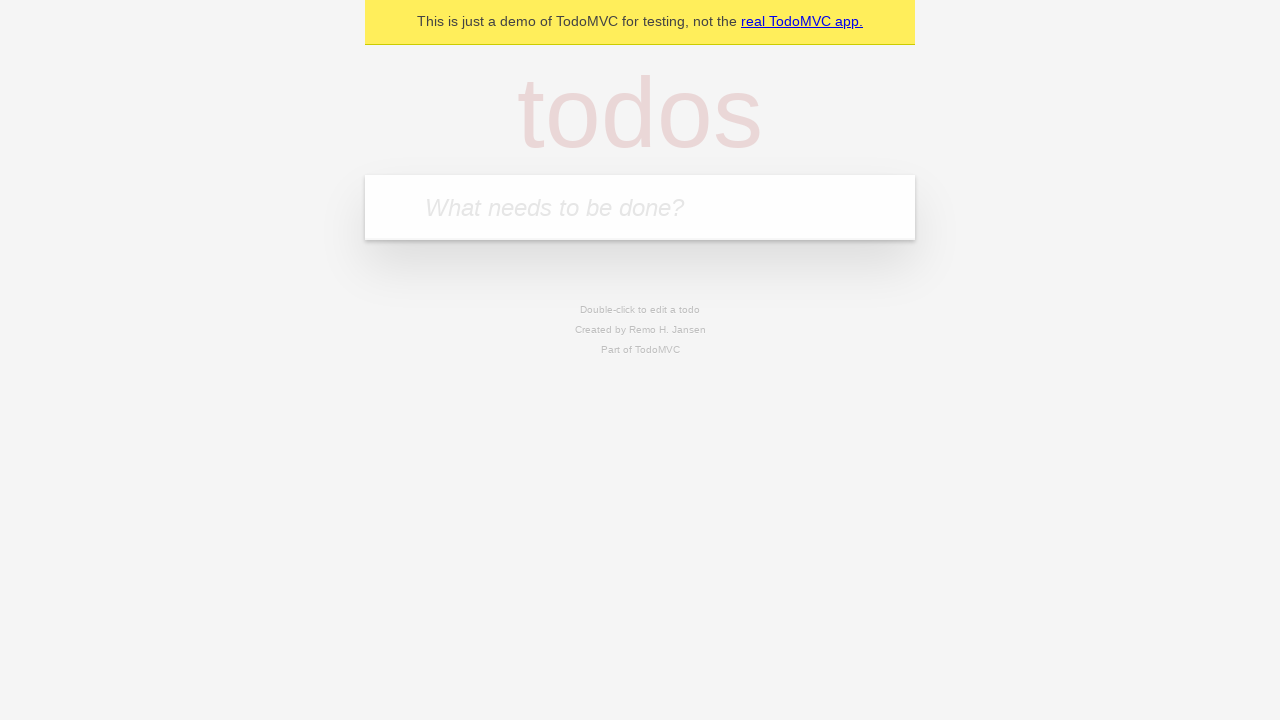

Filled todo input with 'buy some cheese' on internal:attr=[placeholder="What needs to be done?"i]
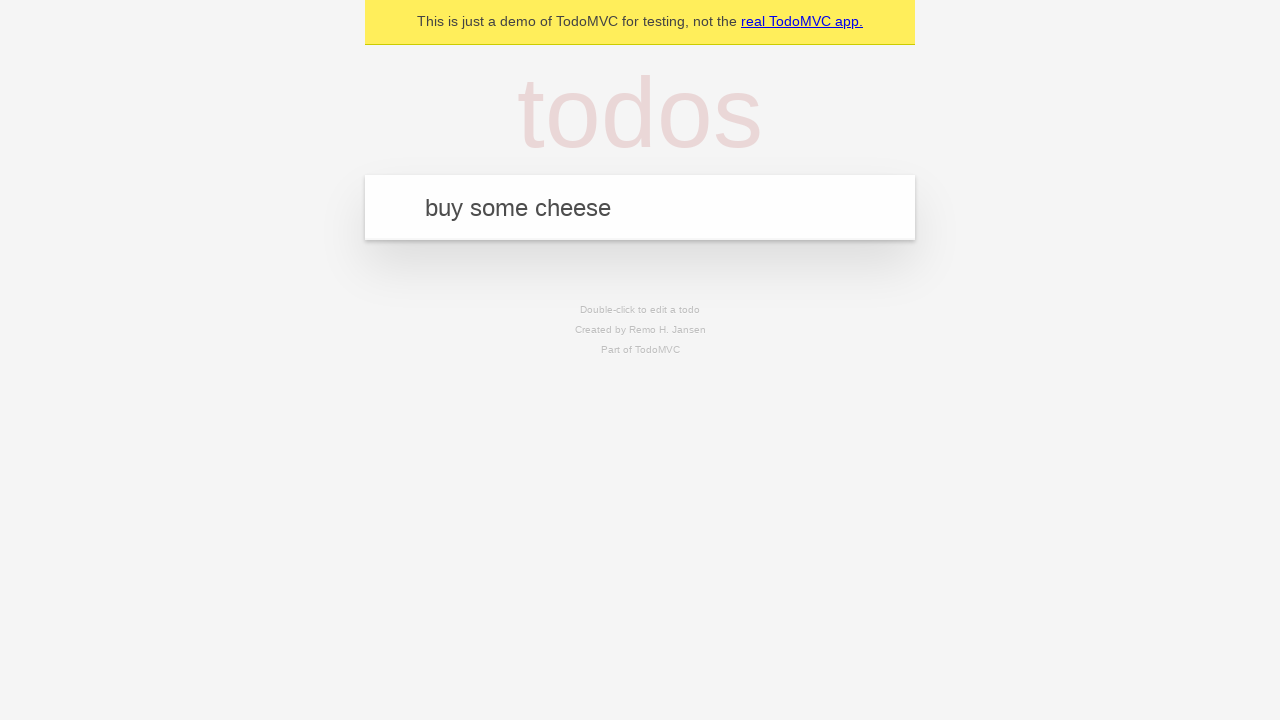

Pressed Enter to add first todo on internal:attr=[placeholder="What needs to be done?"i]
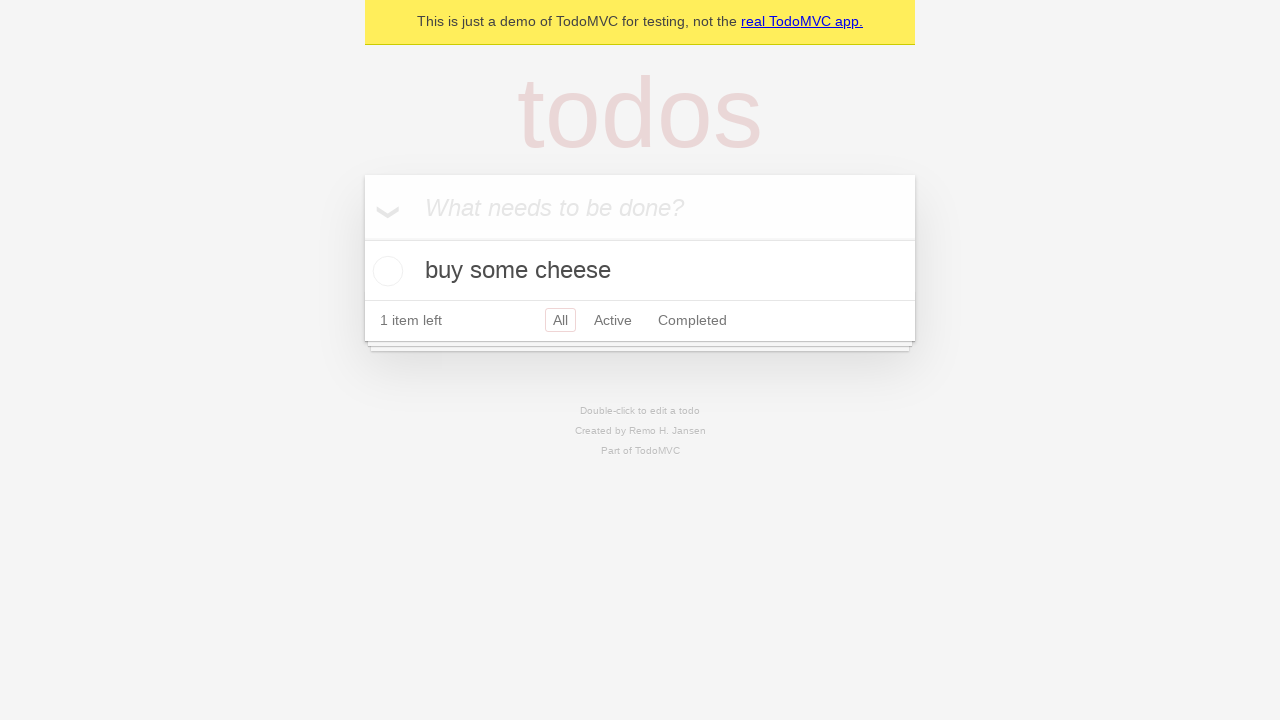

Filled todo input with 'feed the cat' on internal:attr=[placeholder="What needs to be done?"i]
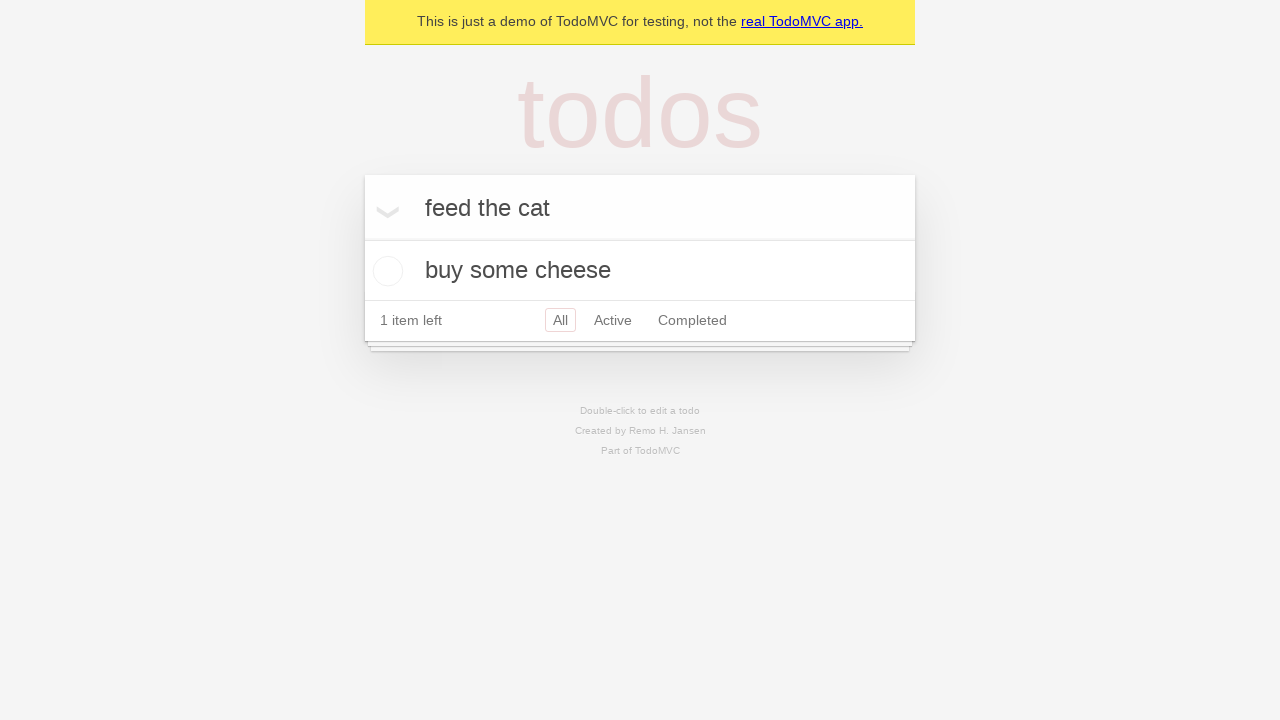

Pressed Enter to add second todo on internal:attr=[placeholder="What needs to be done?"i]
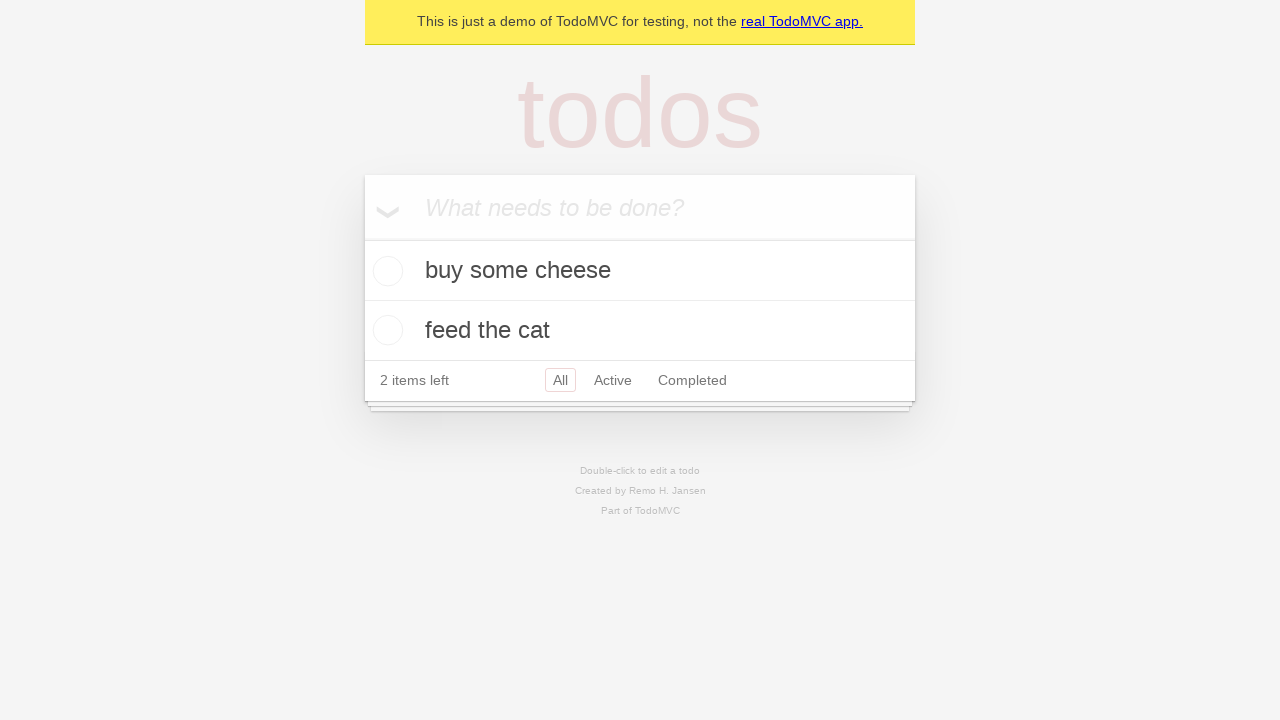

Filled todo input with 'book a doctors appointment' on internal:attr=[placeholder="What needs to be done?"i]
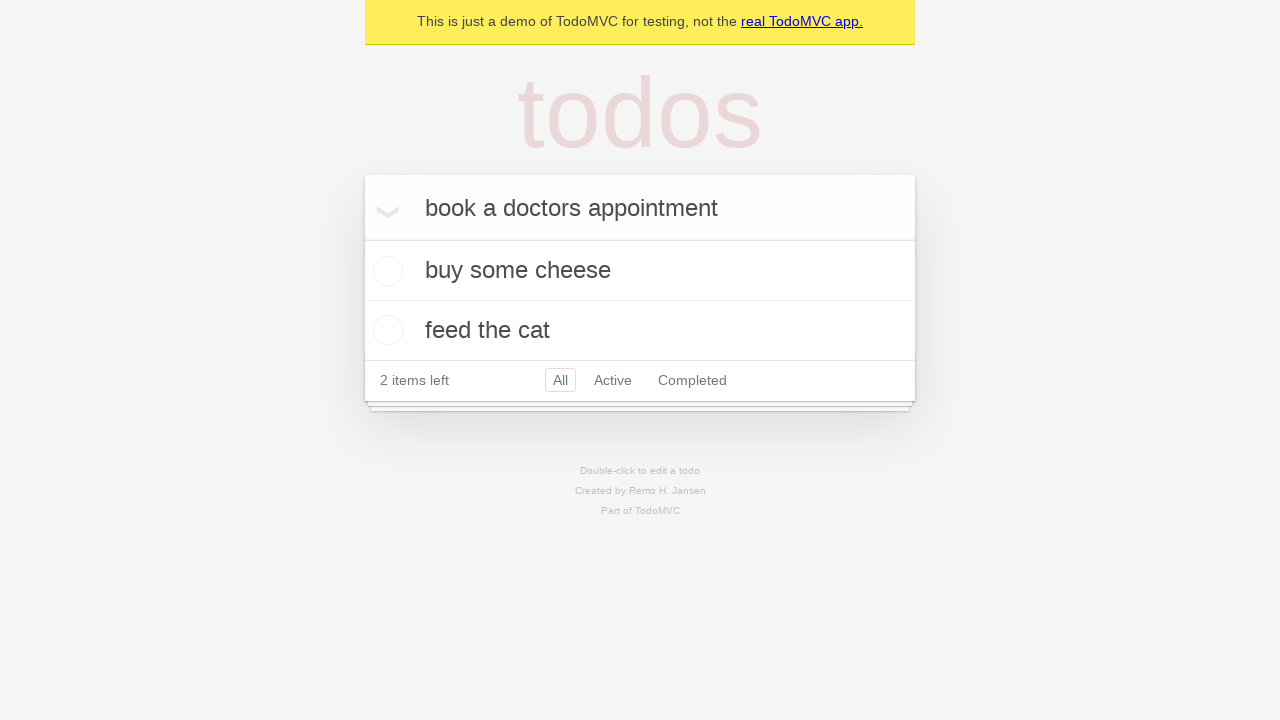

Pressed Enter to add third todo on internal:attr=[placeholder="What needs to be done?"i]
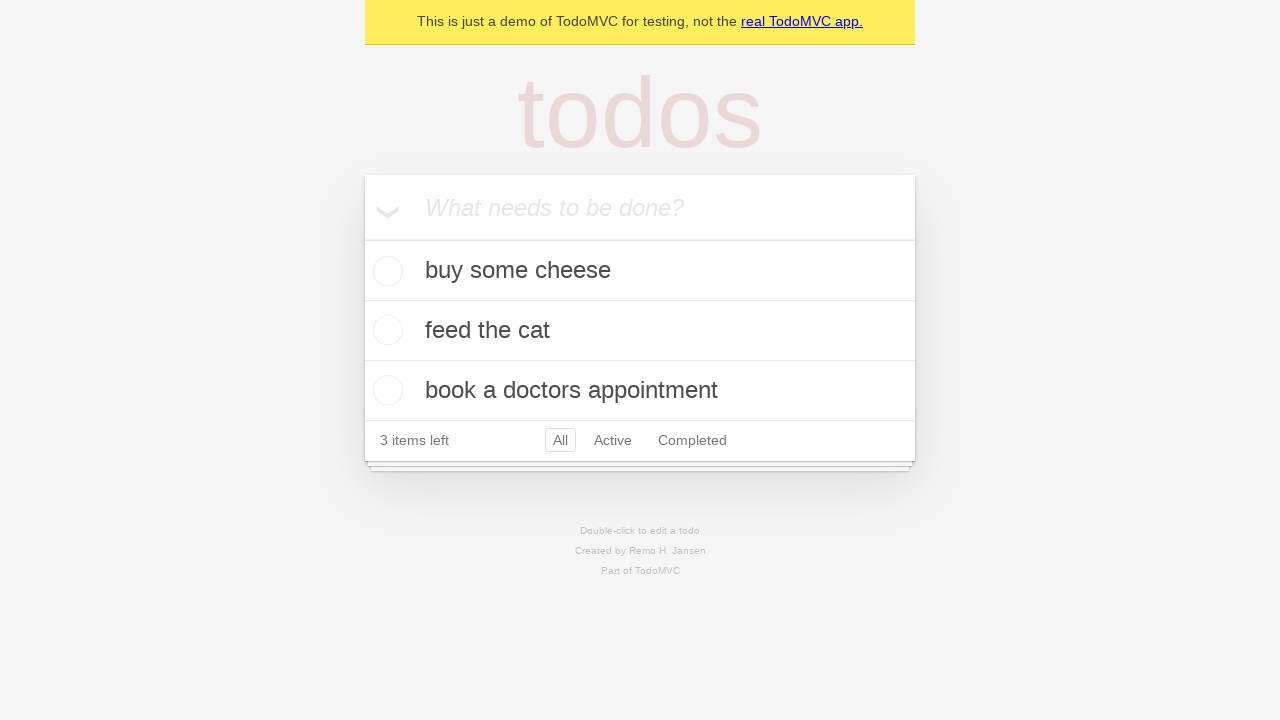

Checked the second todo item (feed the cat) at (385, 330) on internal:testid=[data-testid="todo-item"s] >> nth=1 >> internal:role=checkbox
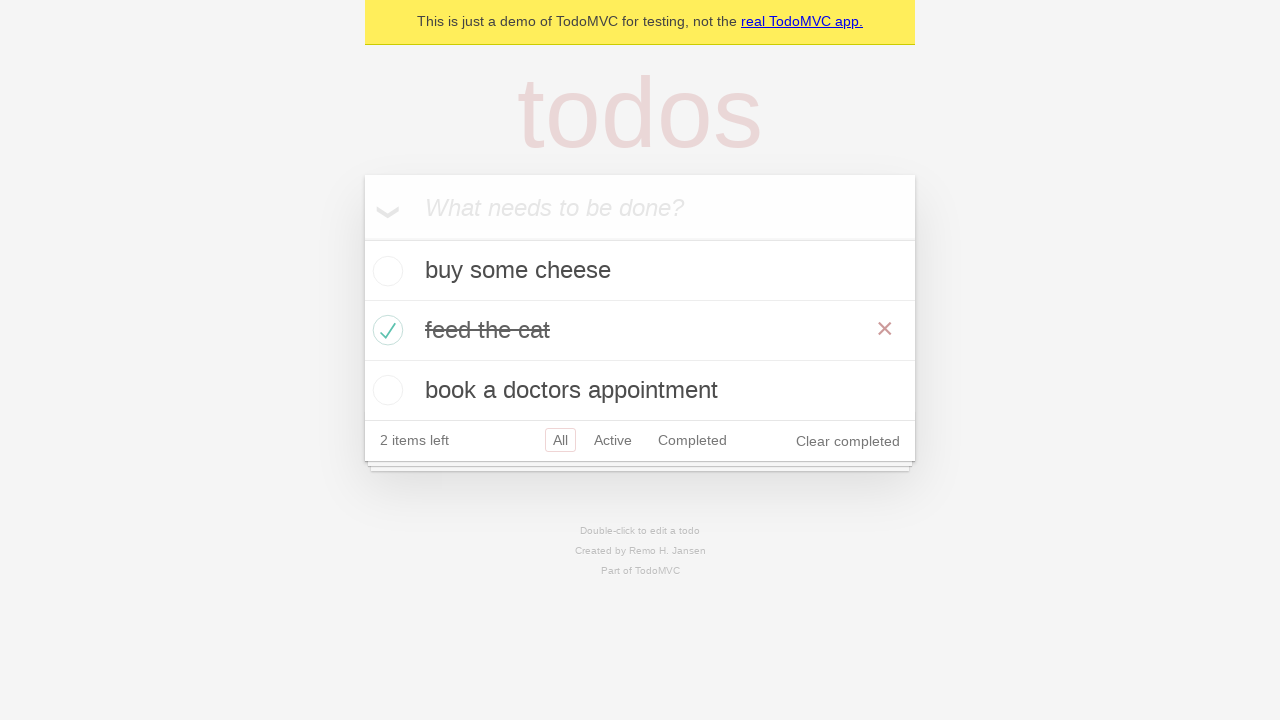

Clicked Active filter link to display only active (uncompleted) items at (613, 440) on internal:role=link[name="Active"i]
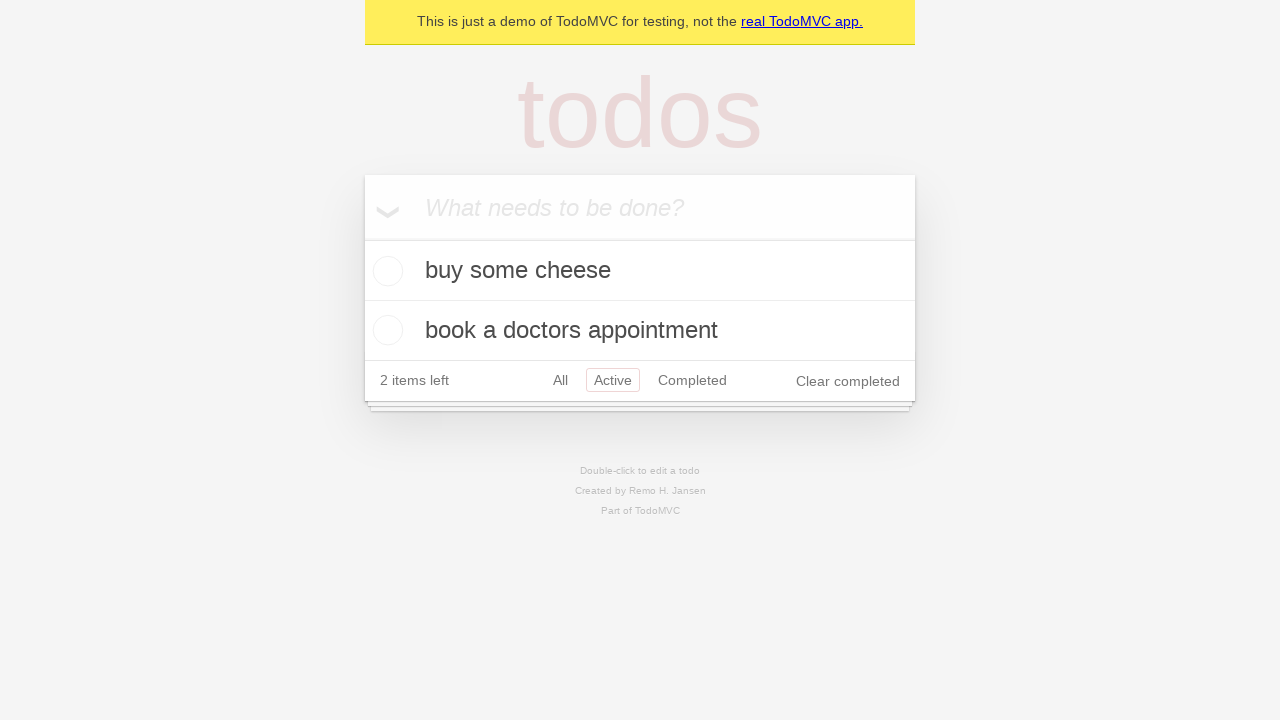

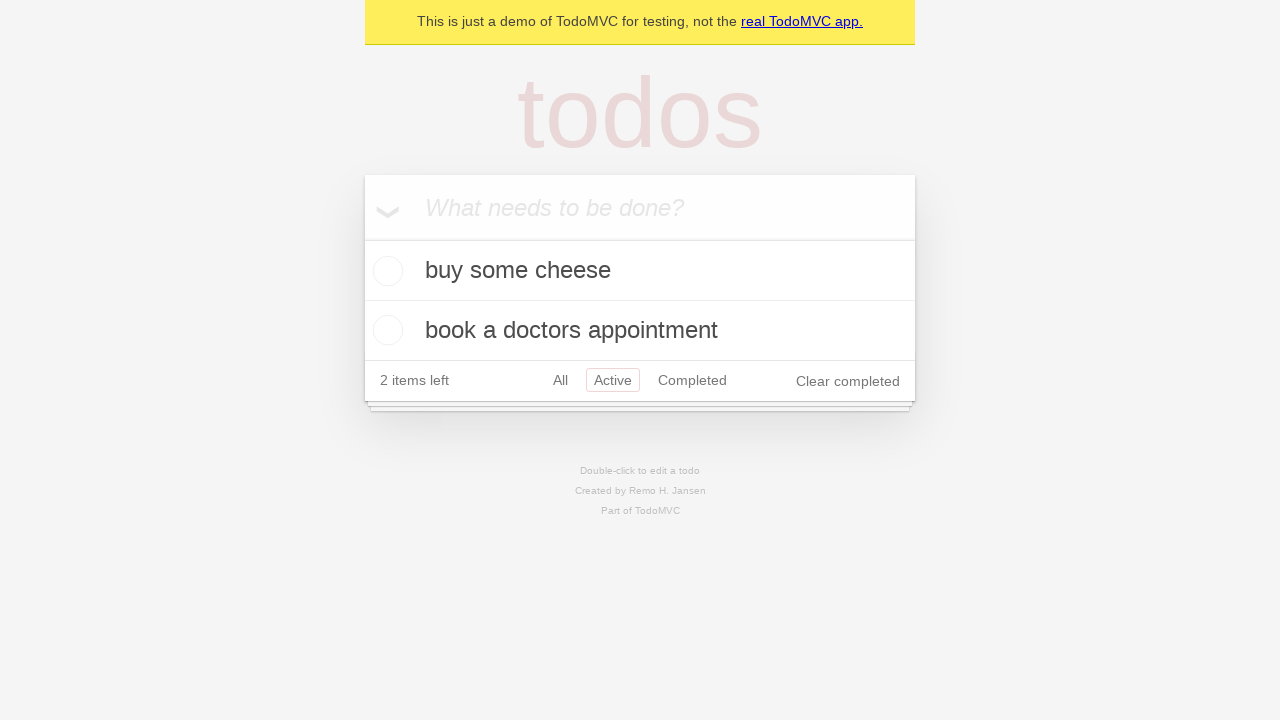